Tests double-click functionality by double-clicking a div element inside an iframe to change its background color from blue to yellow

Starting URL: http://api.jquery.com/dblclick/

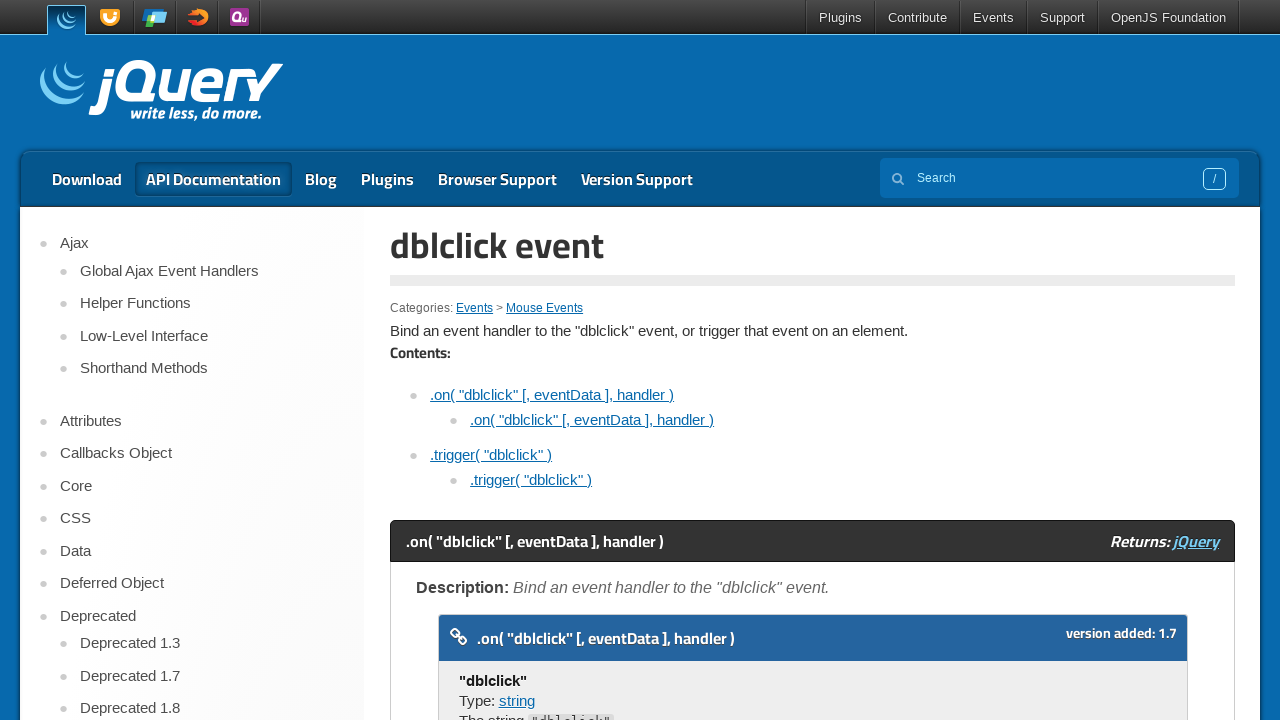

Located the iframe on the page
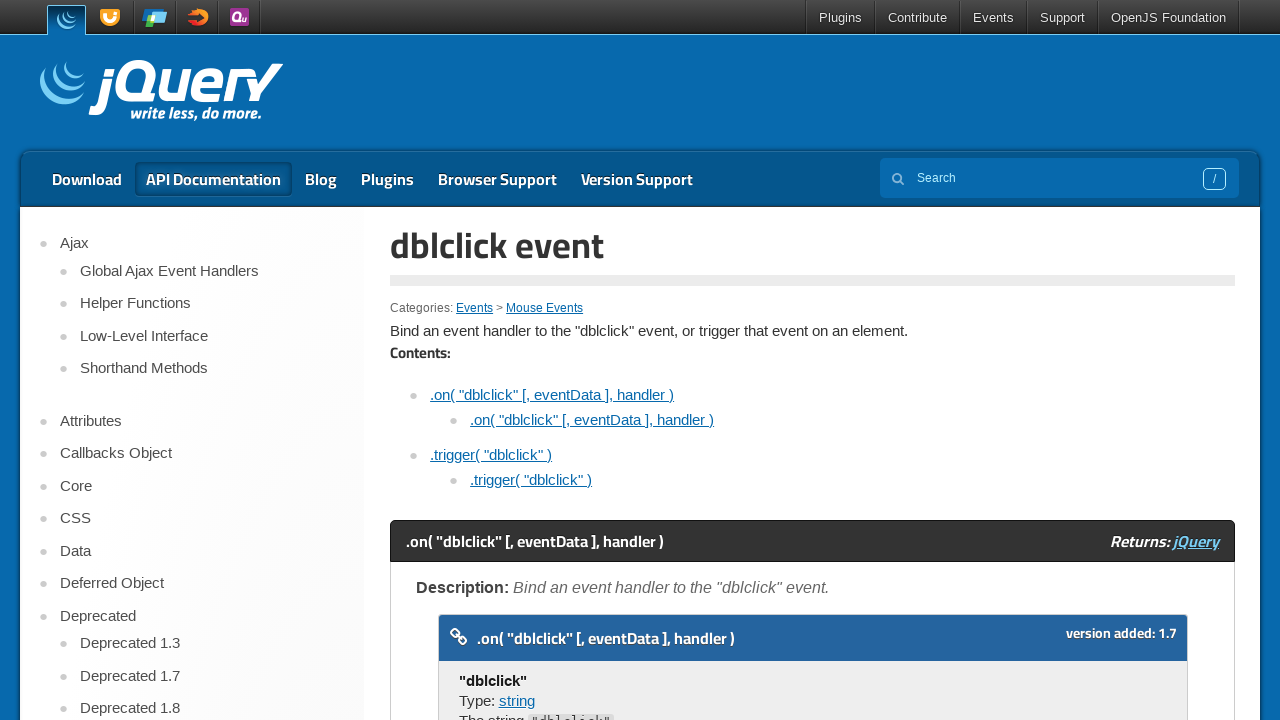

Located the div element inside the iframe
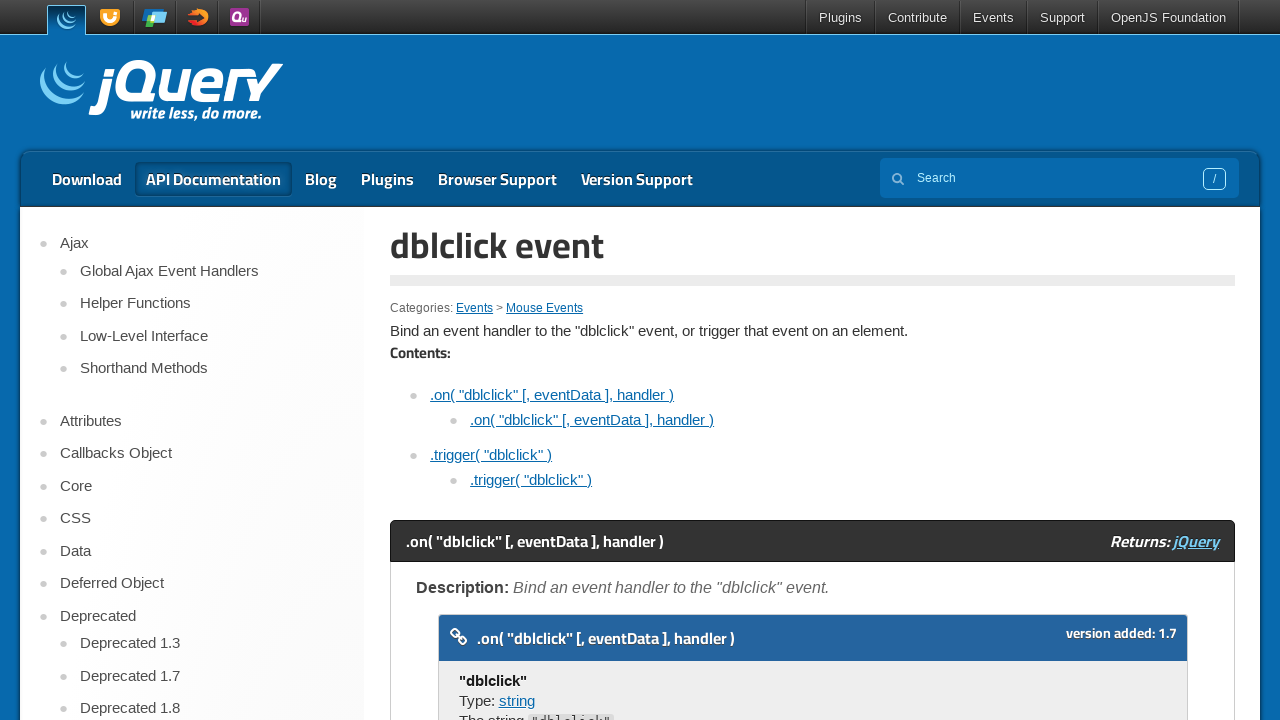

Double-clicked the div element to change its background color from blue to yellow at (478, 360) on iframe >> nth=0 >> internal:control=enter-frame >> div >> nth=0
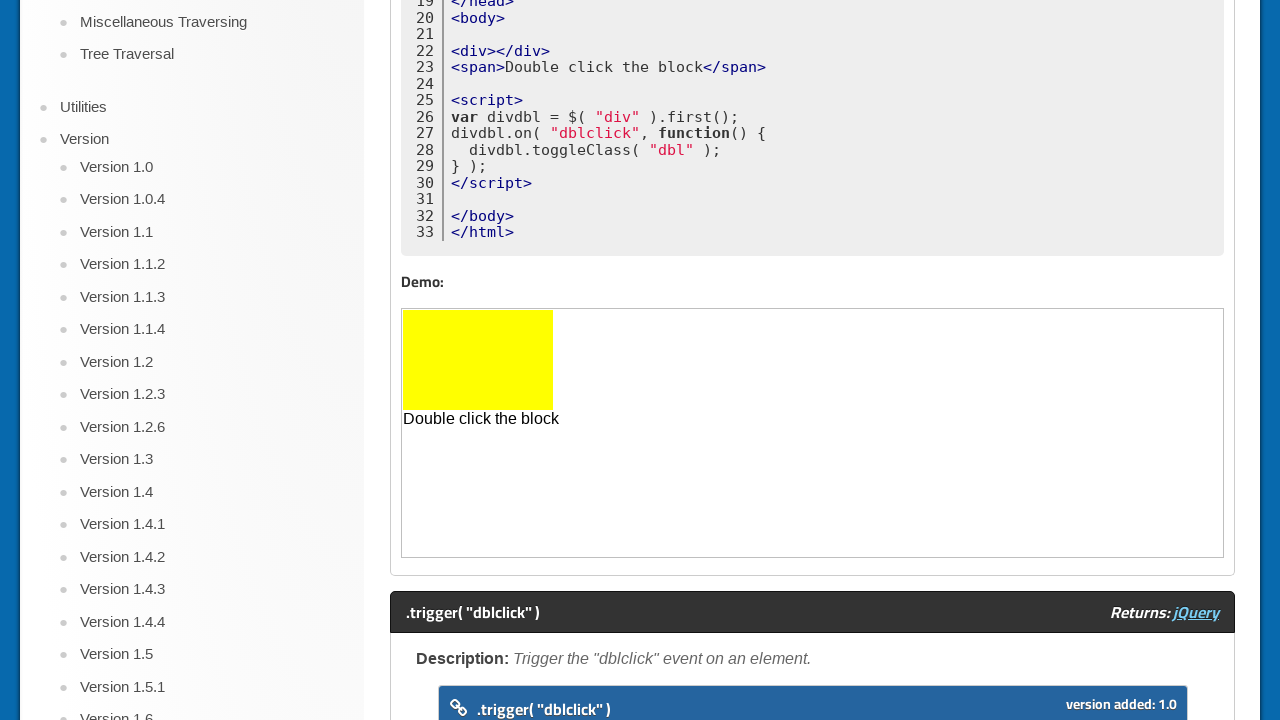

Waited for the background color change to complete
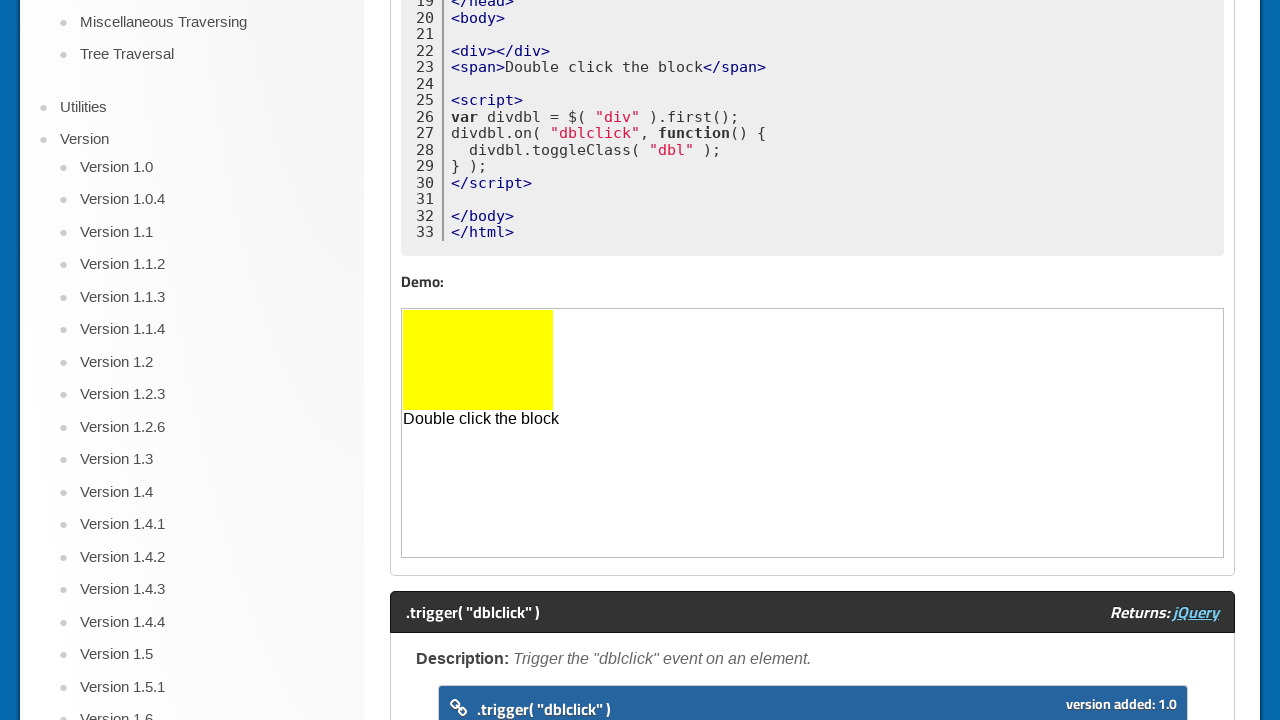

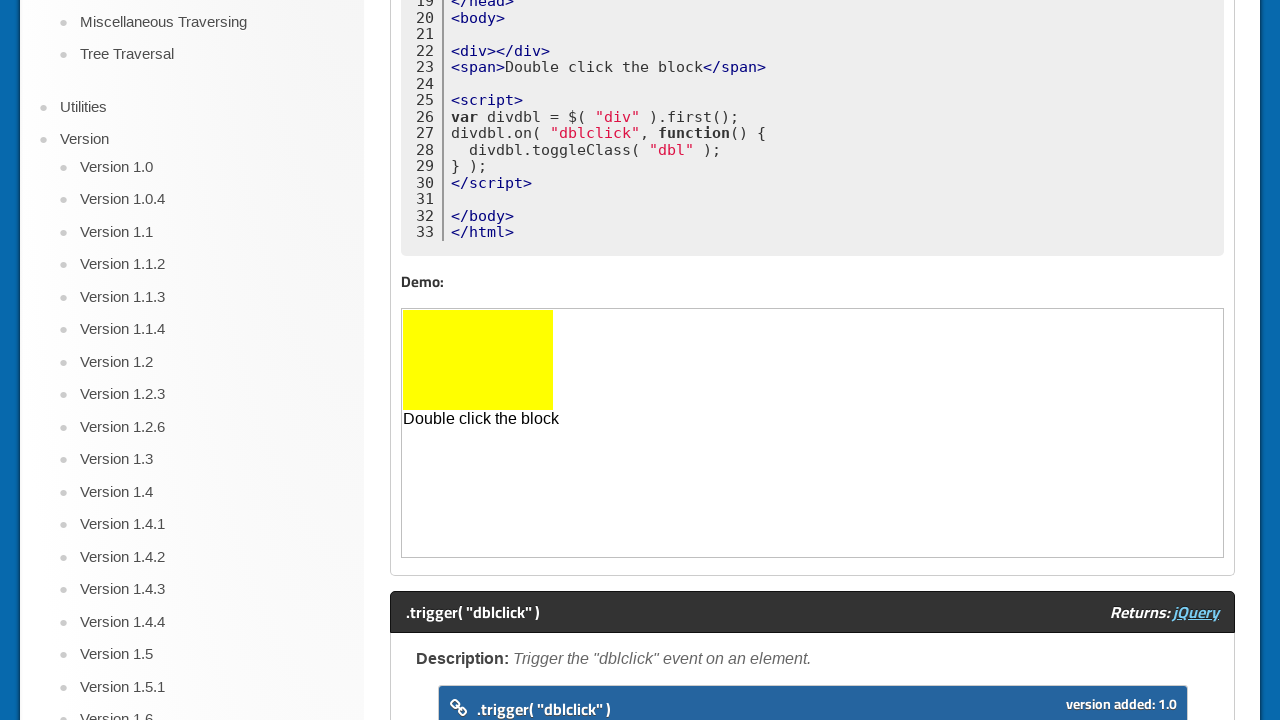